Tests that the name field accepts numeric input

Starting URL: https://carros-crud.vercel.app/

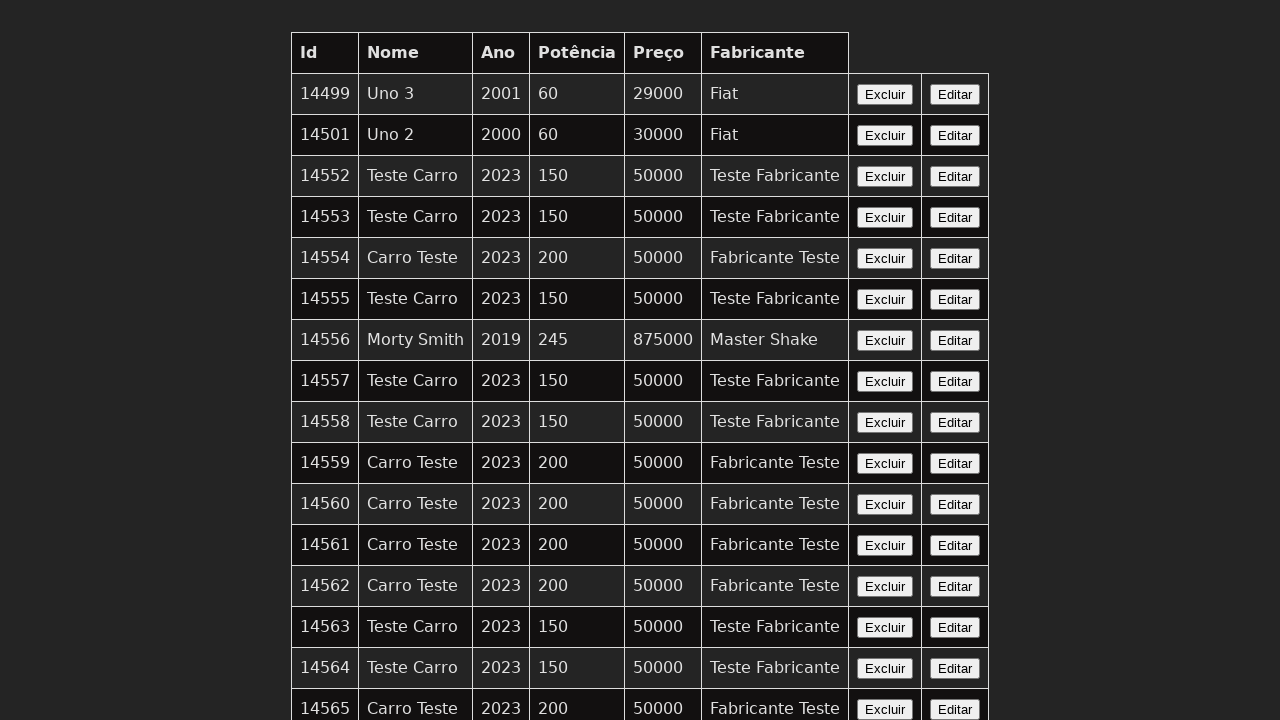

Filled name field with numeric input '123' to test validation on input[name='nome']
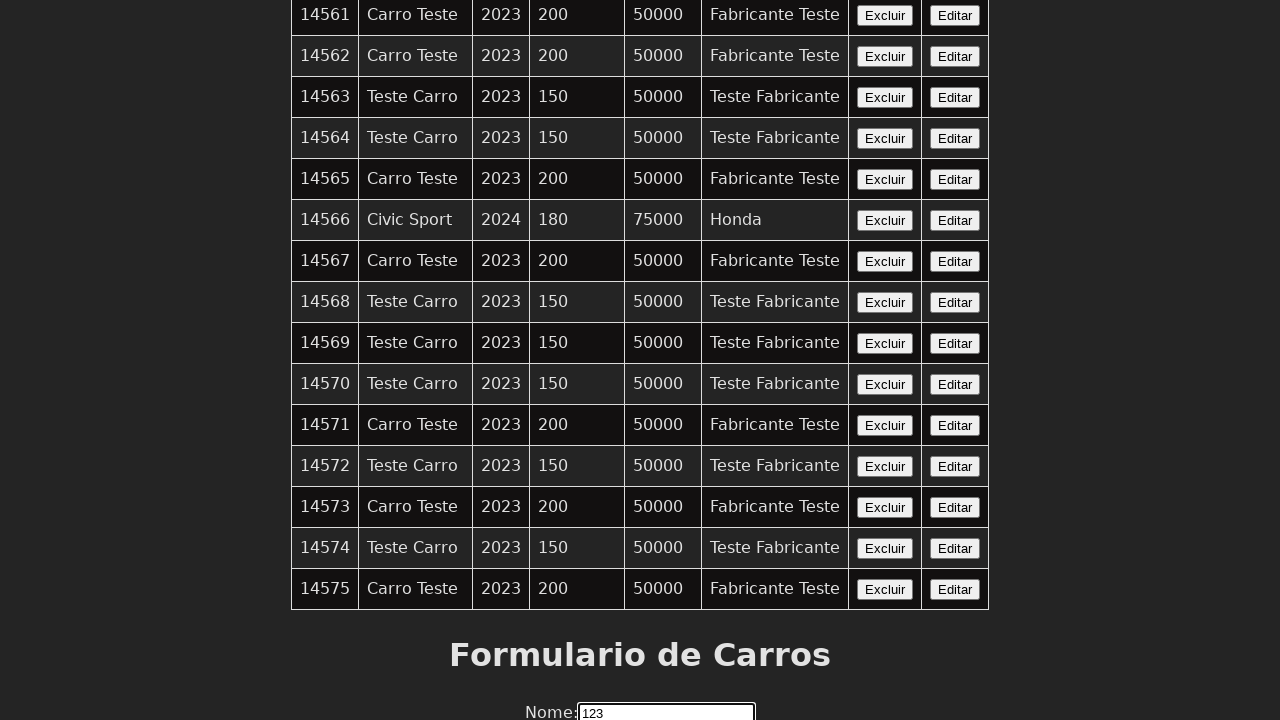

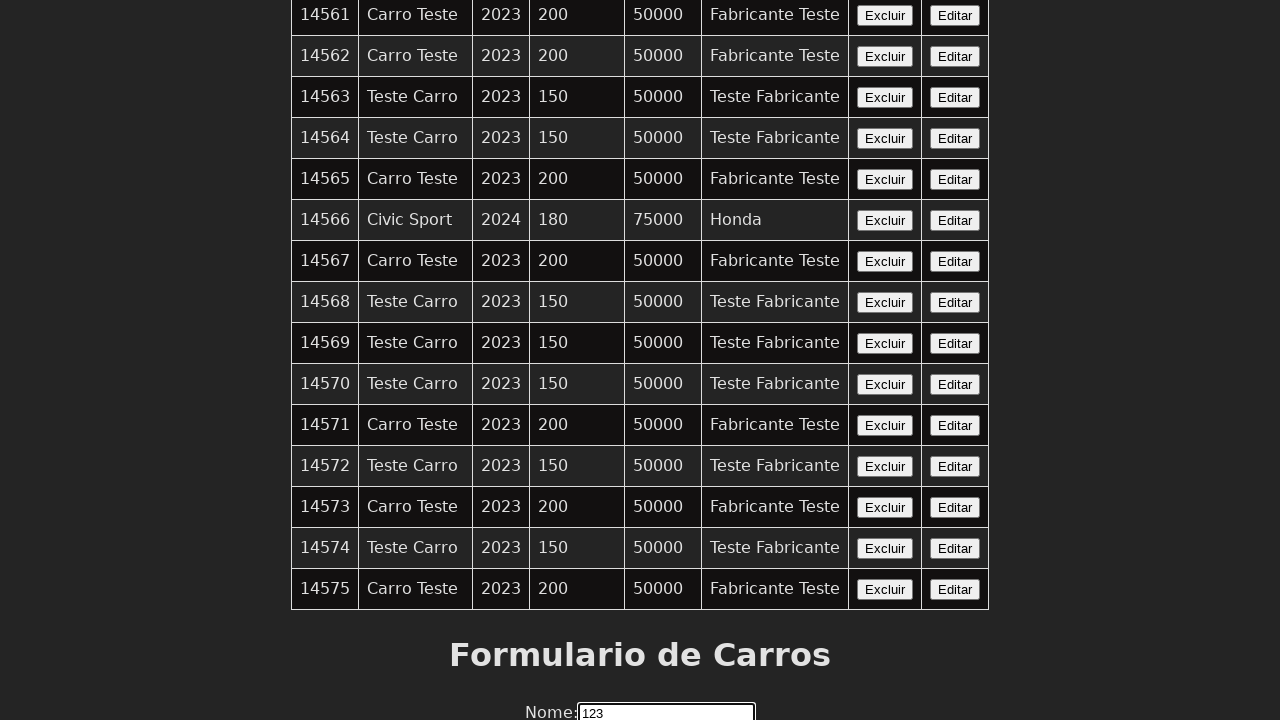